Tests nested frame navigation by switching between multiple frames (top, left, middle, bottom) and extracting text from each frame

Starting URL: https://the-internet.herokuapp.com/frames

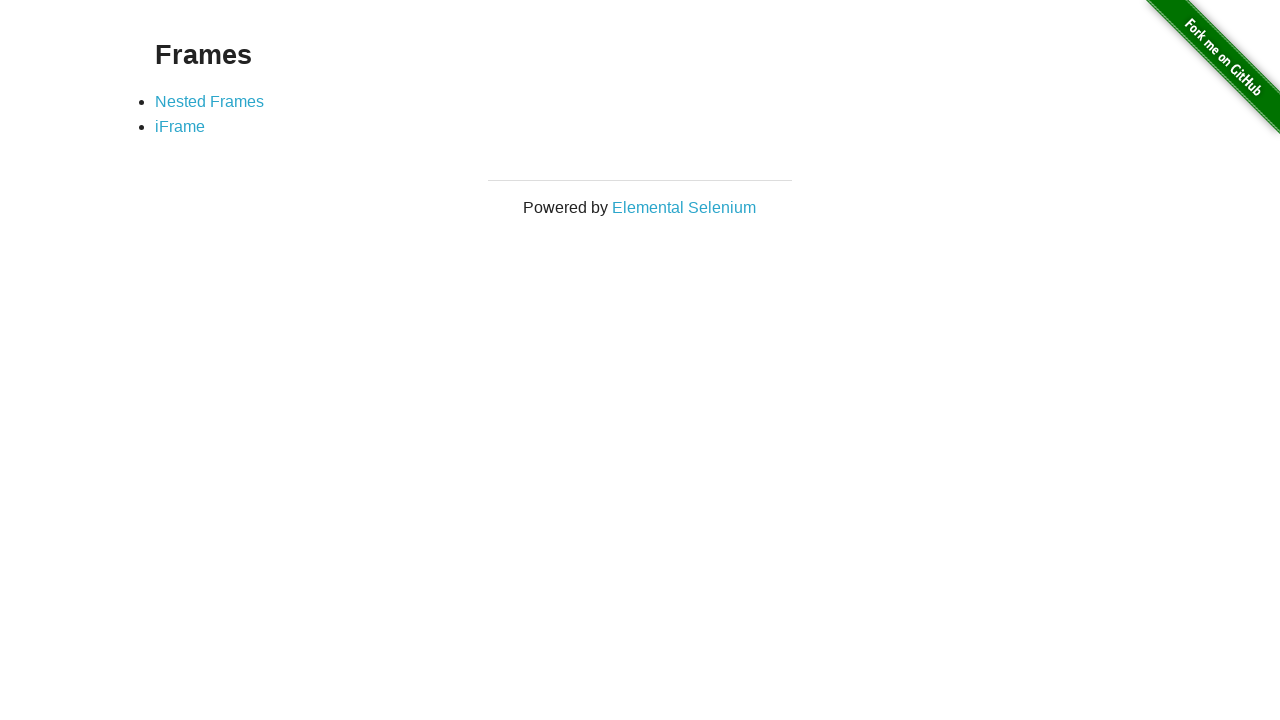

Clicked on Nested Frames link at (210, 101) on xpath=//a[text()='Nested Frames']
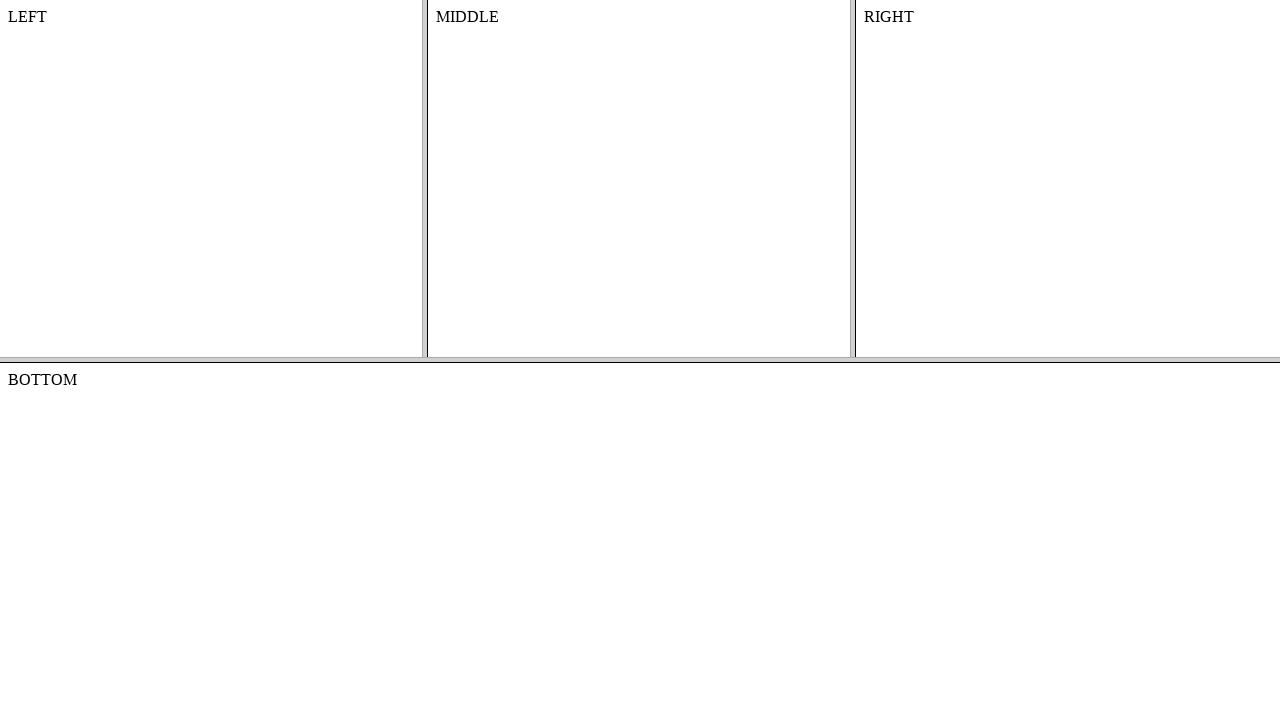

Located and switched to top frame
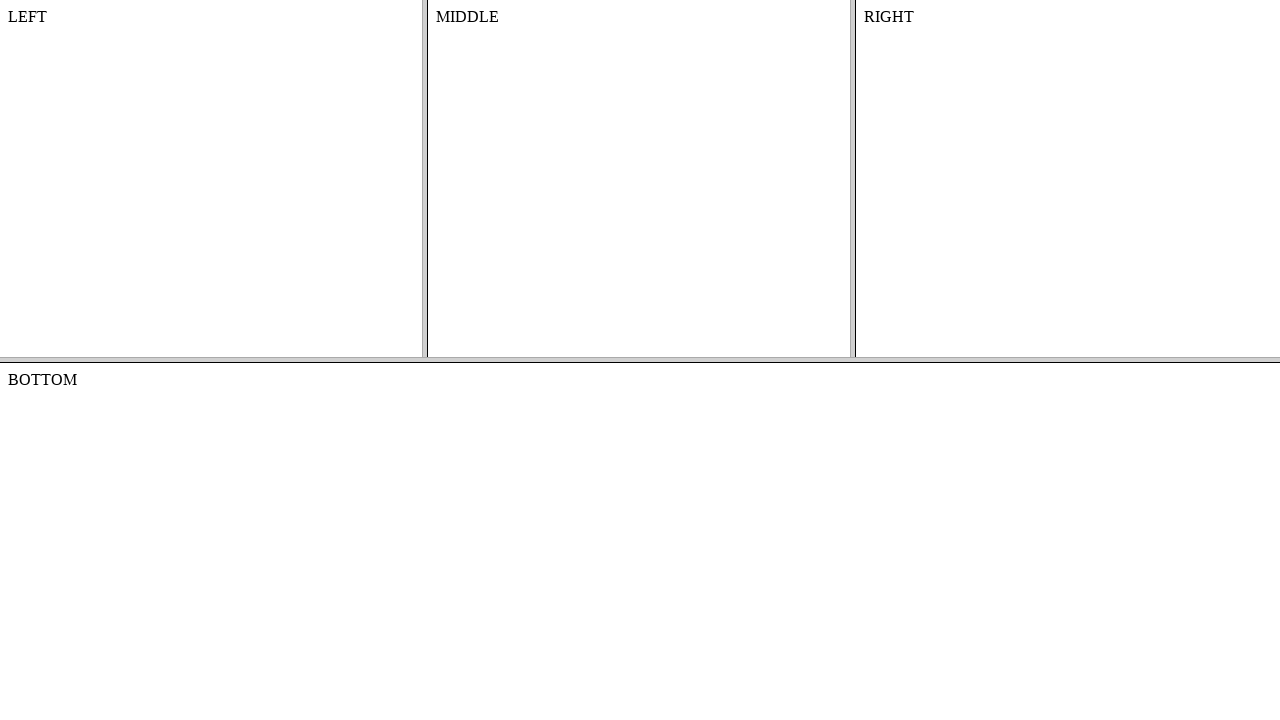

Located left frame within top frame
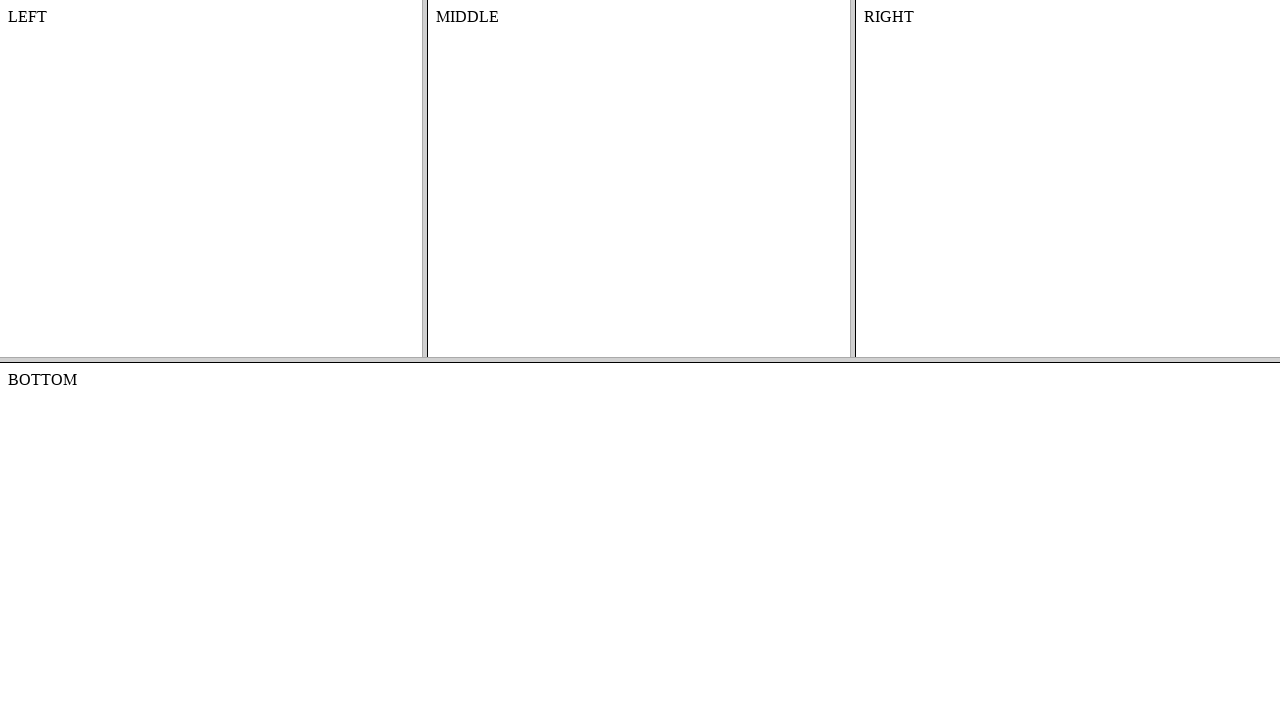

Extracted text from left frame: '
    LEFT
    

'
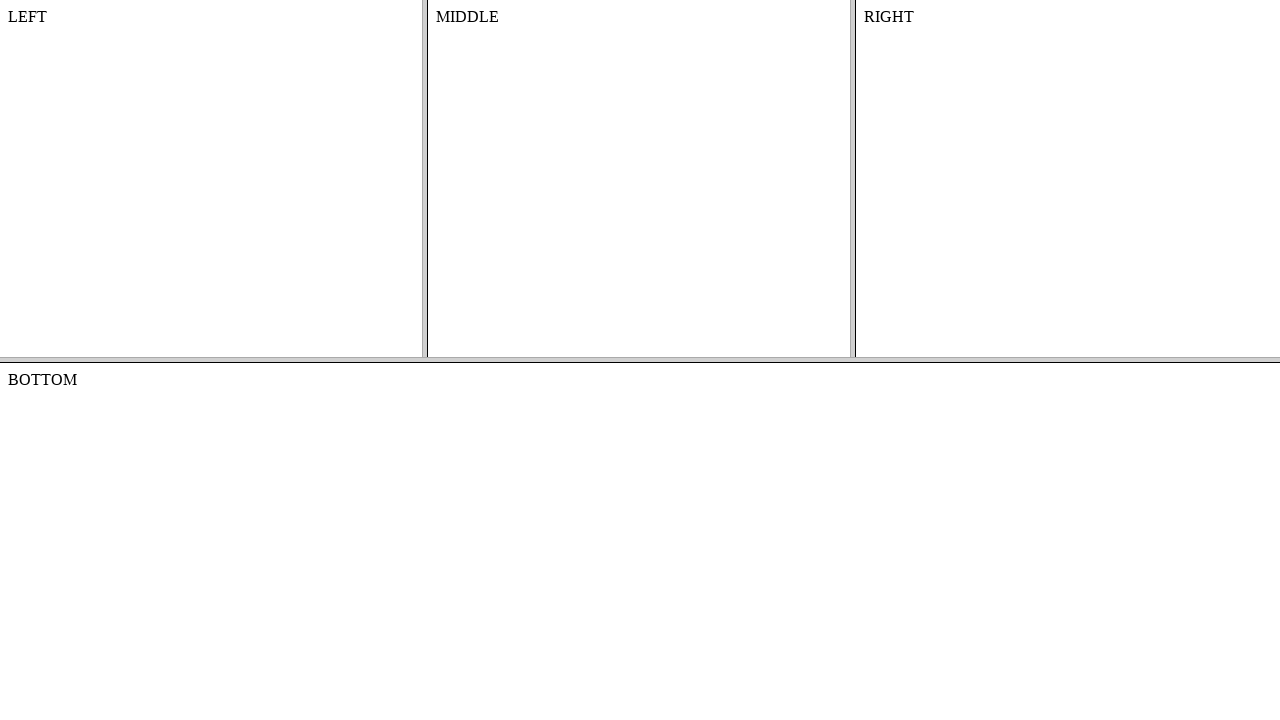

Printed left frame text to console
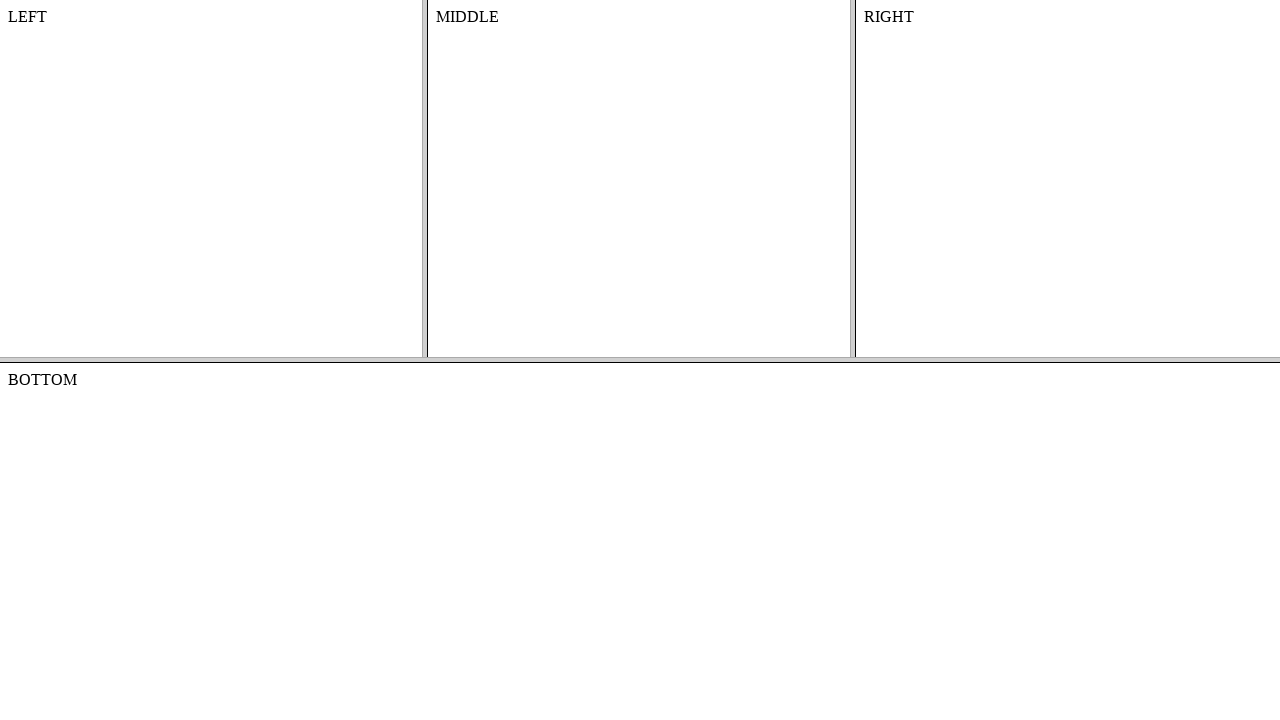

Located middle frame within top frame
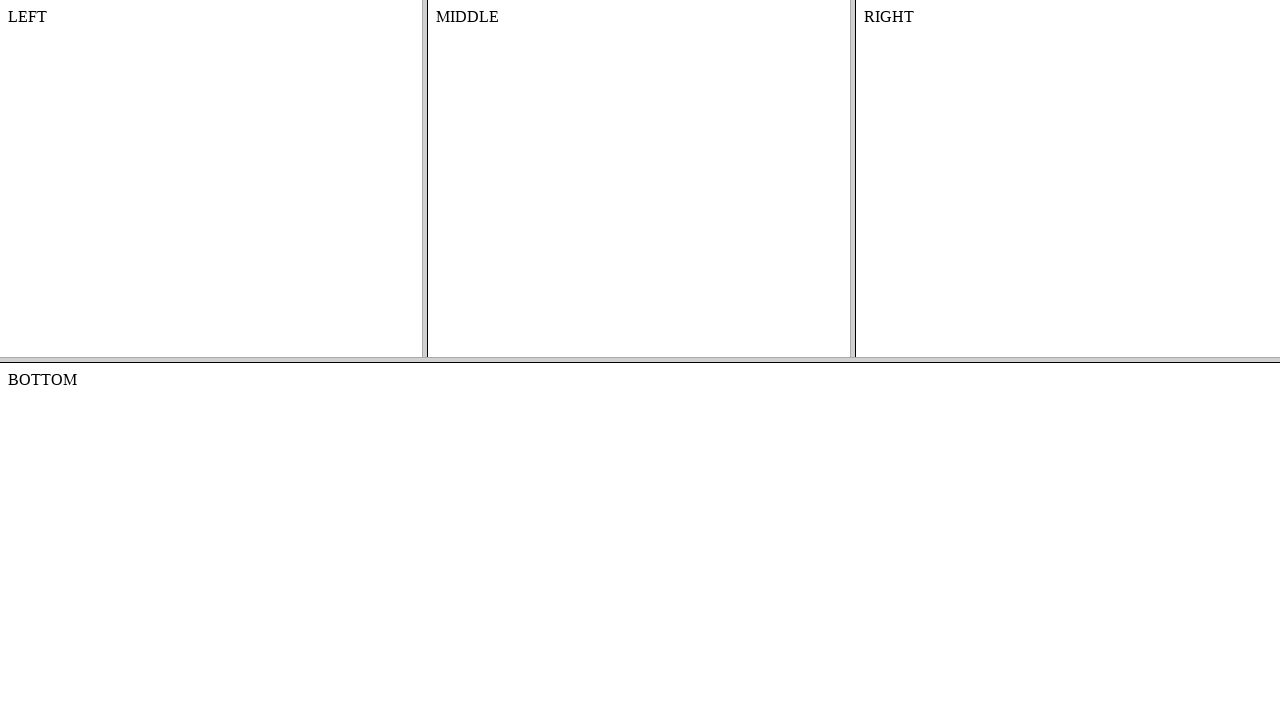

Extracted text from middle frame: 'MIDDLE'
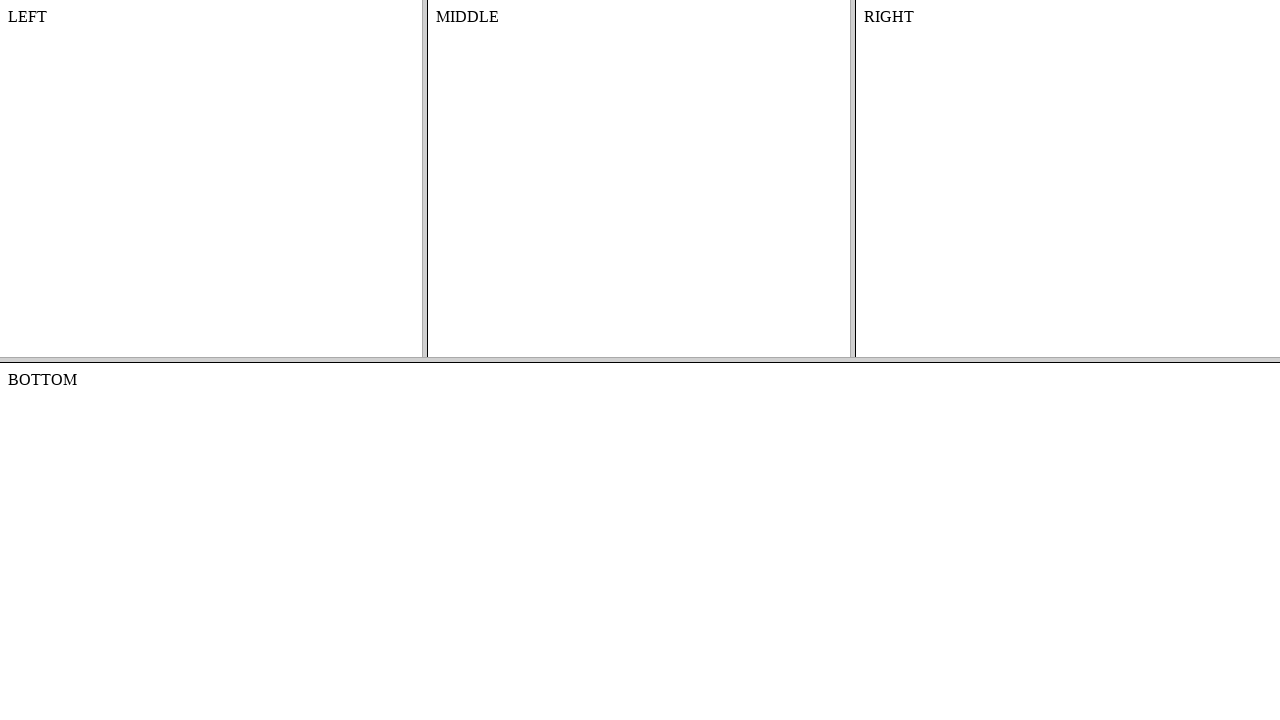

Printed middle frame text to console
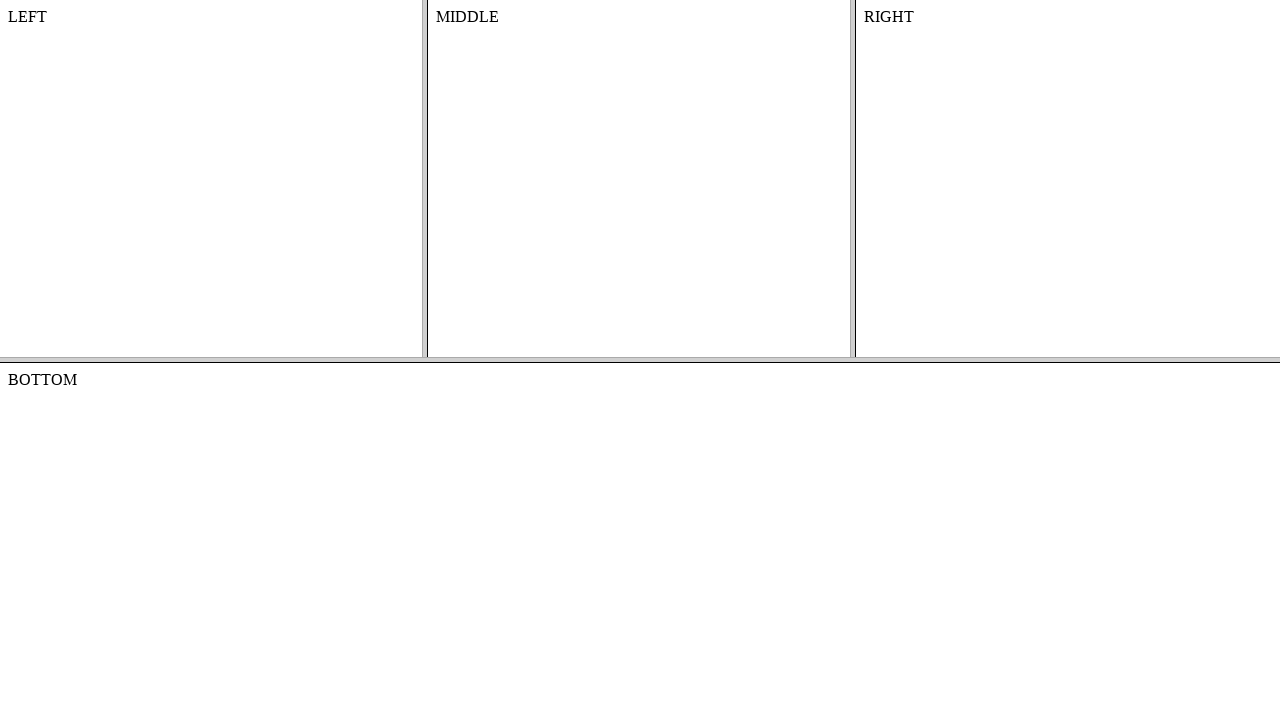

Located bottom frame from main page
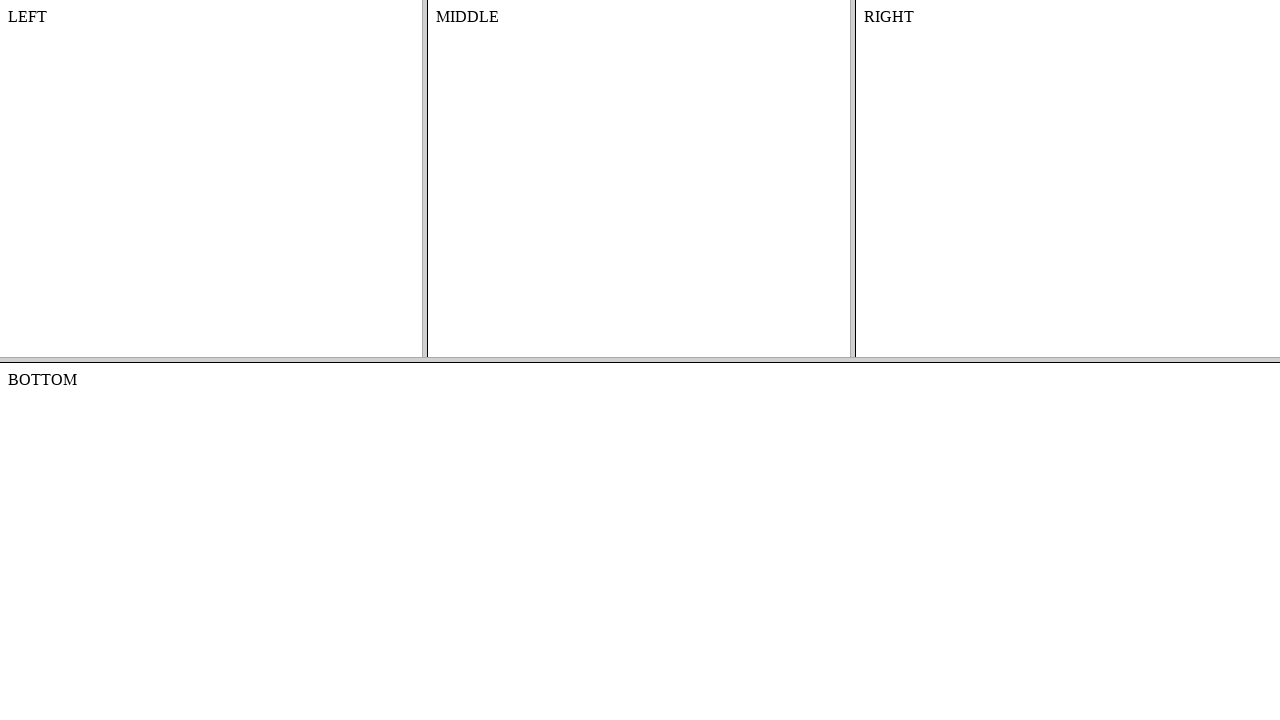

Extracted text from bottom frame: 'BOTTOM
'
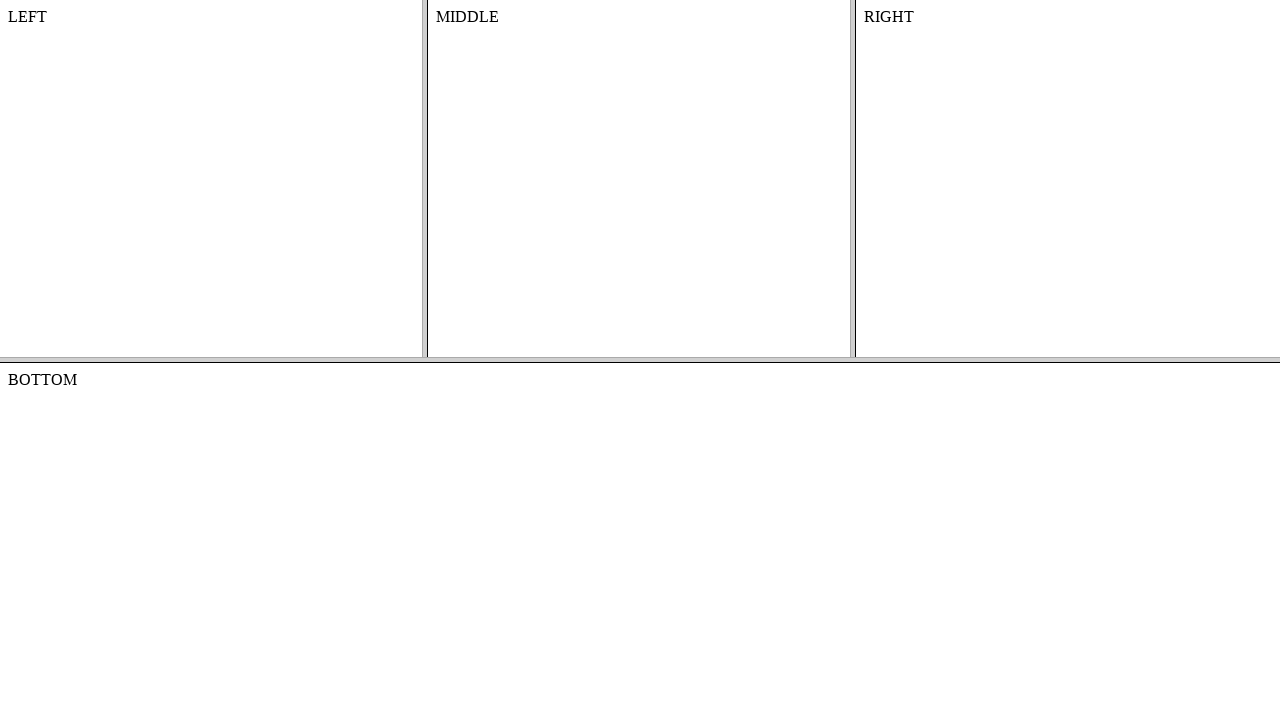

Printed bottom frame text to console
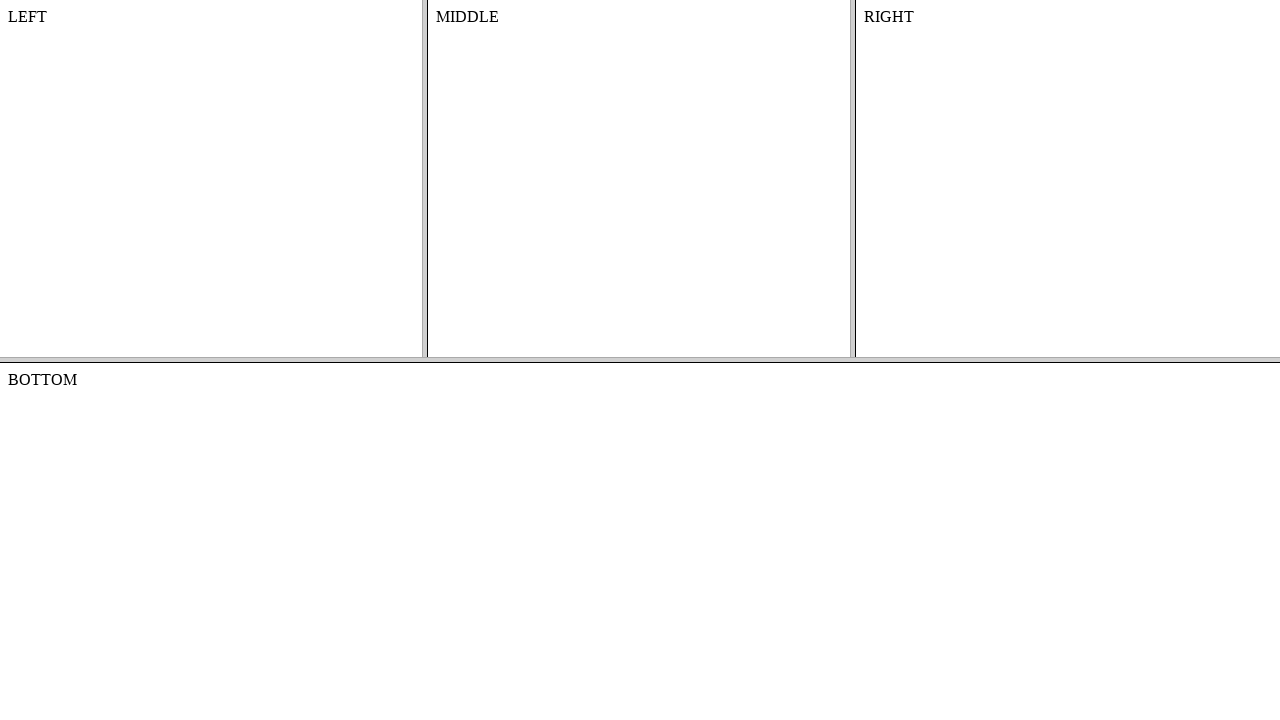

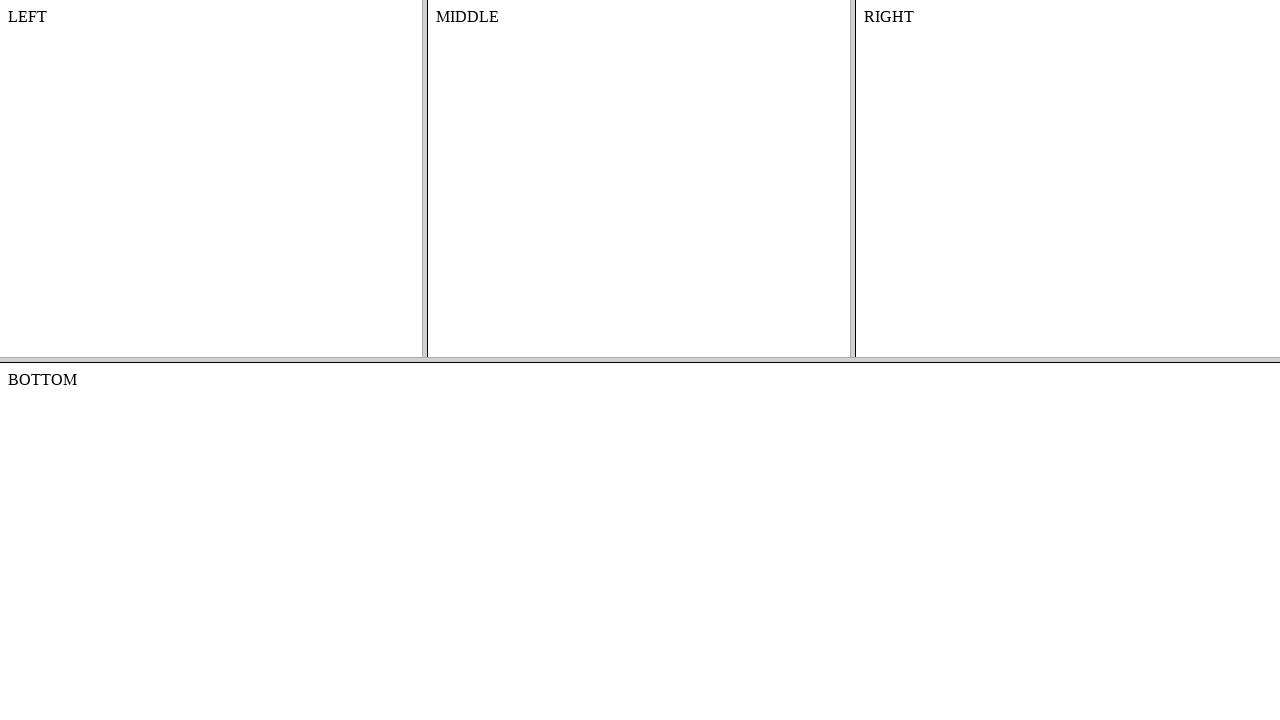